Tests mouse hover and context menu interactions by hovering over an element, right-clicking on a link, and clicking reload

Starting URL: https://rahulshettyacademy.com/AutomationPractice/

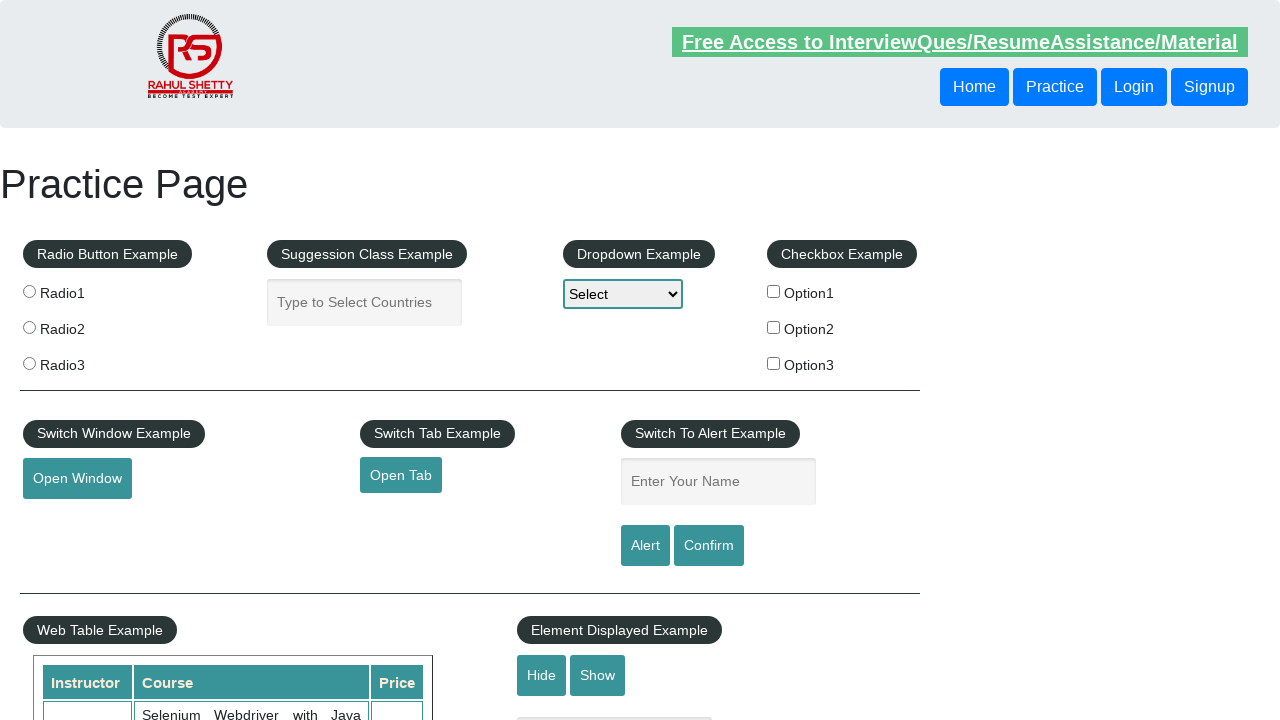

Hovered over mousehover element at (83, 361) on #mousehover
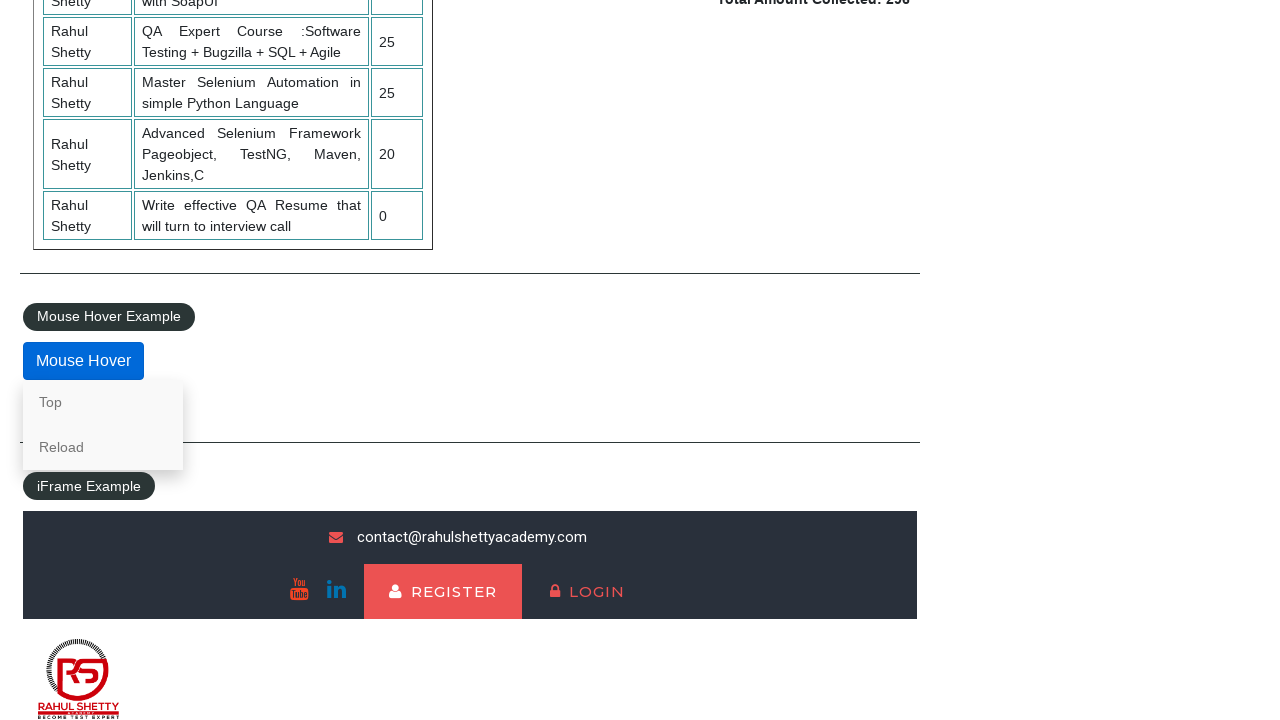

Right-clicked on 'Top' link in context menu at (103, 402) on text=Top
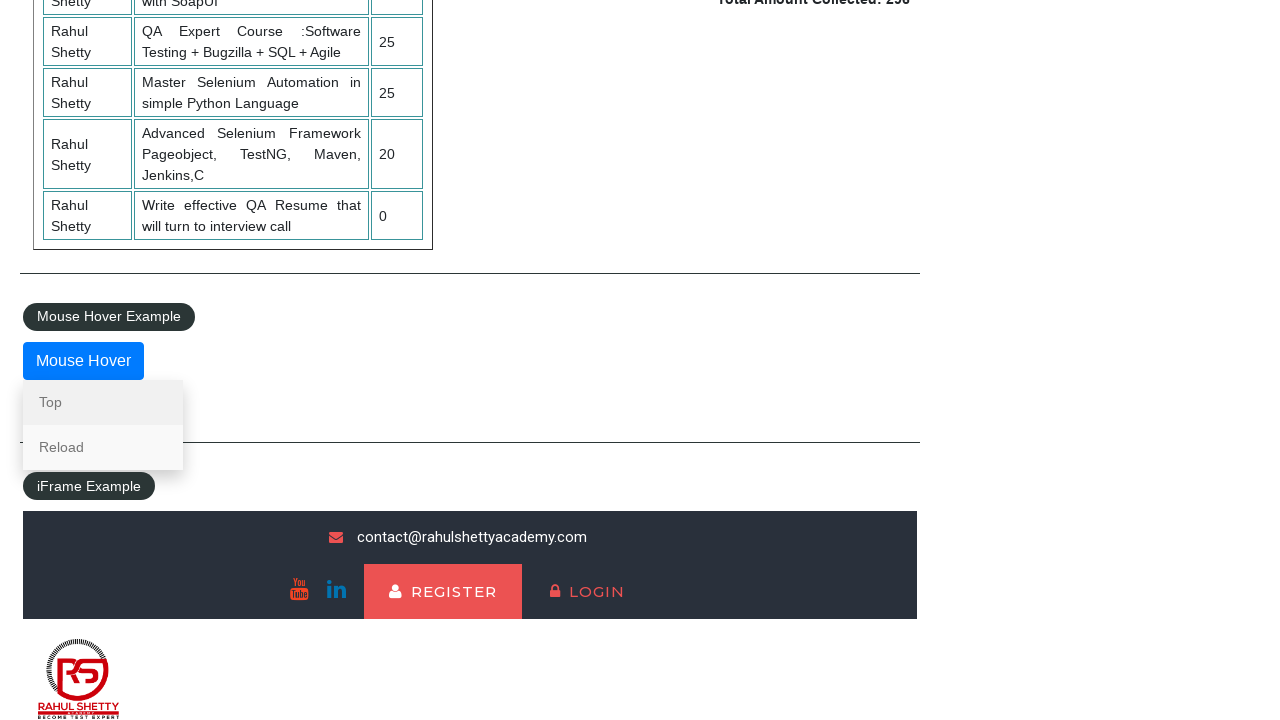

Hovered over 'Reload' link at (103, 447) on text=Reload
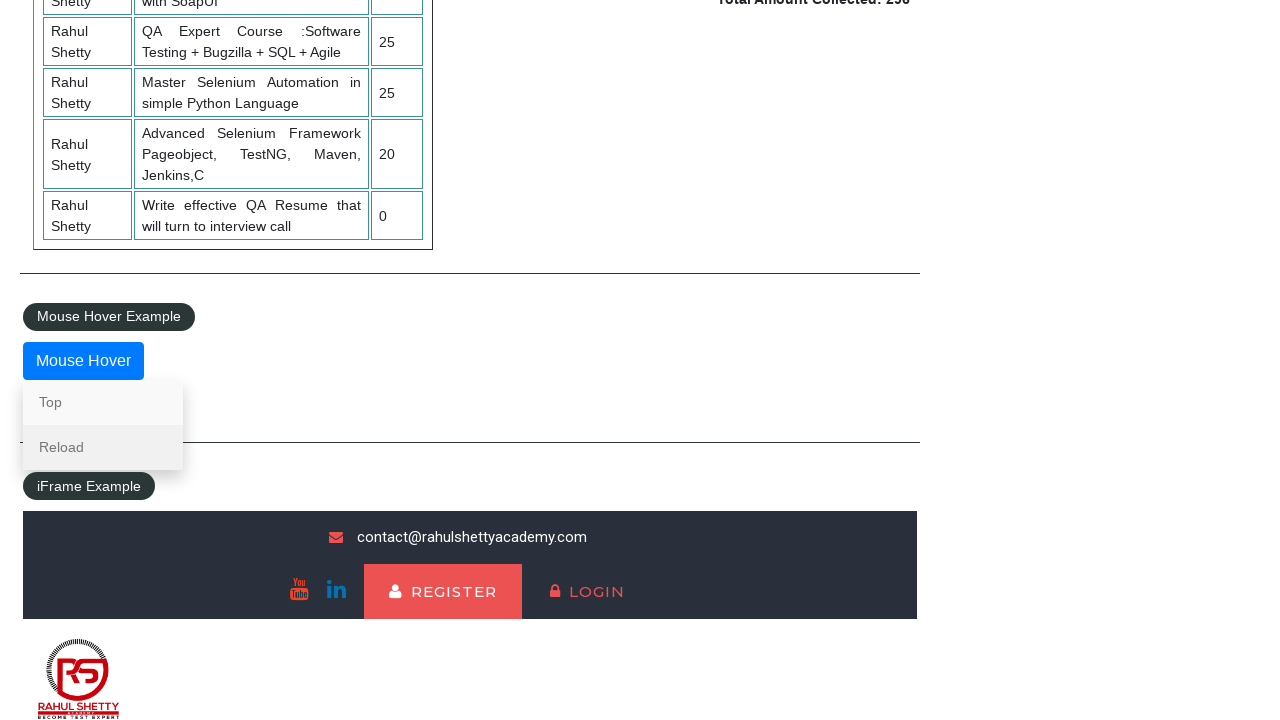

Clicked 'Reload' link at (103, 447) on text=Reload
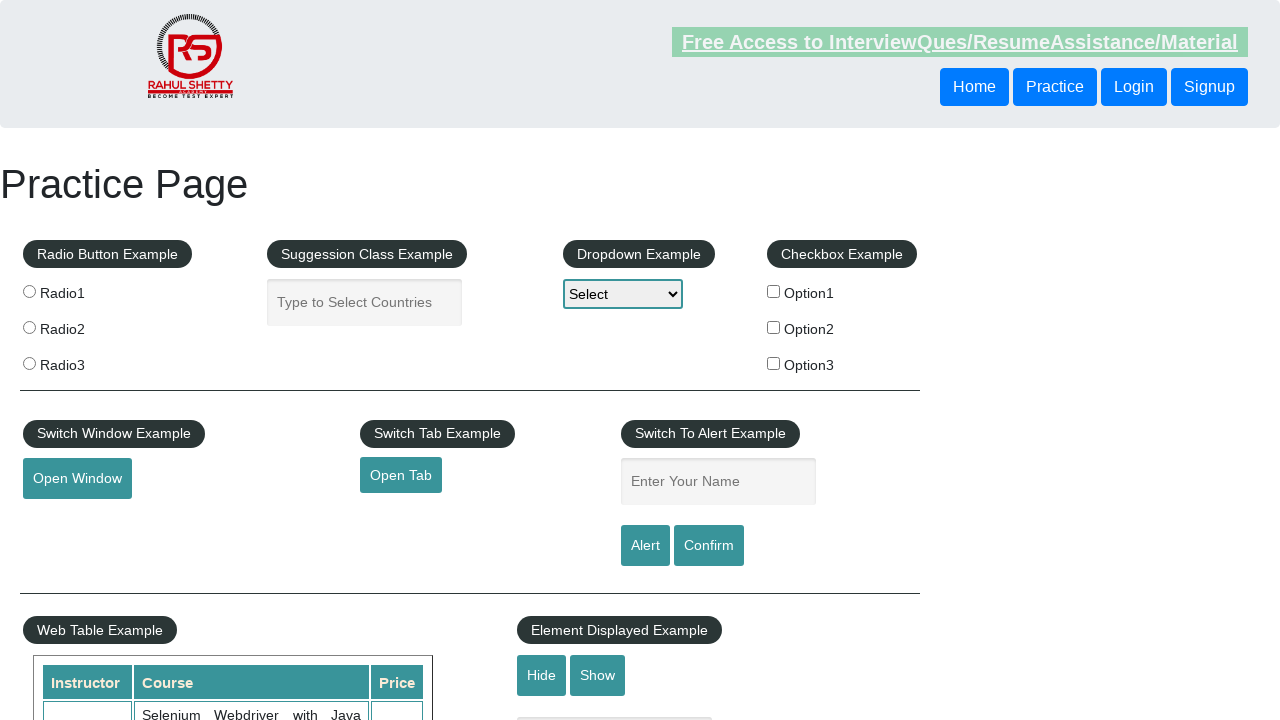

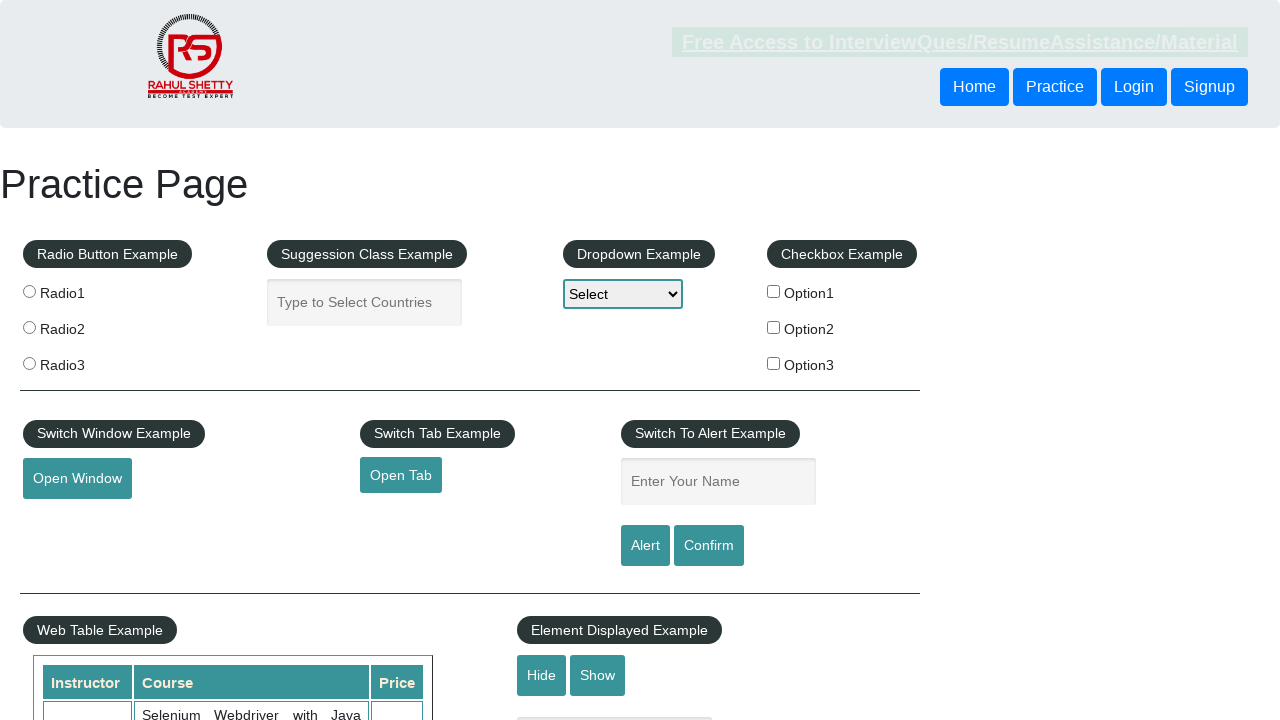